Tests iframe handling by switching to a frame and entering text in an input field within that frame

Starting URL: https://demo.automationtesting.in/Frames.html

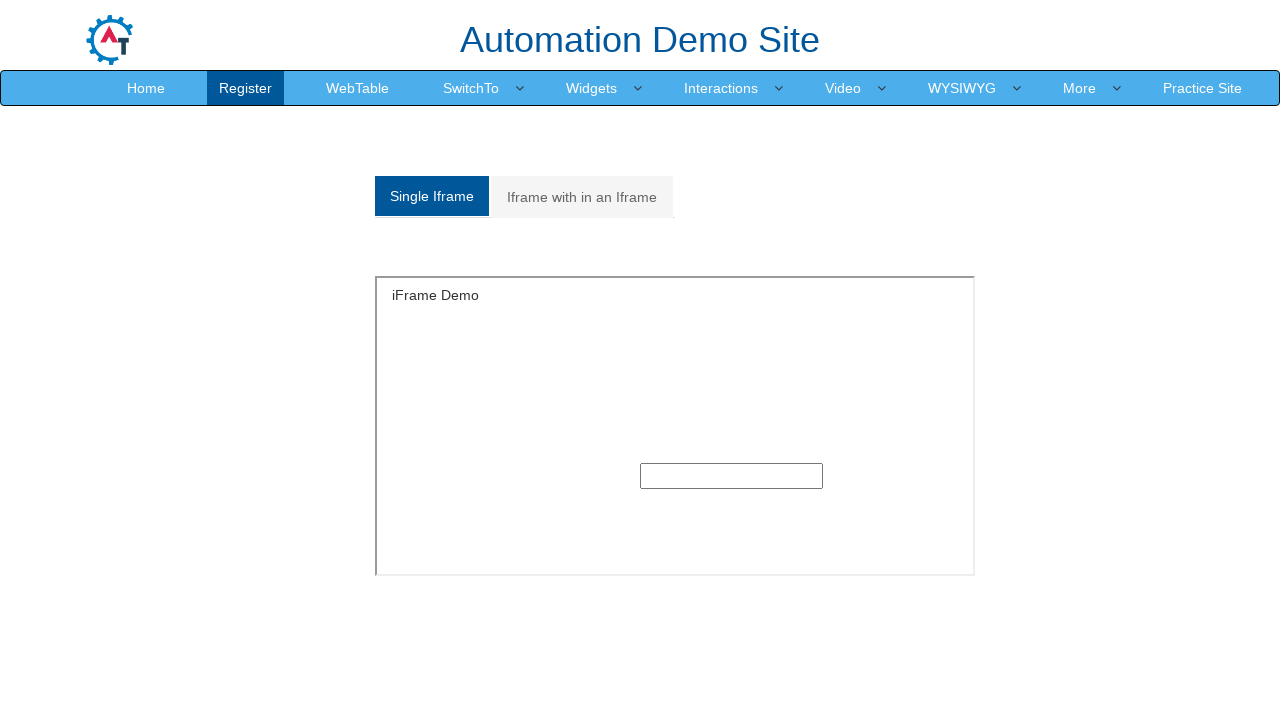

Located the first iframe on the page
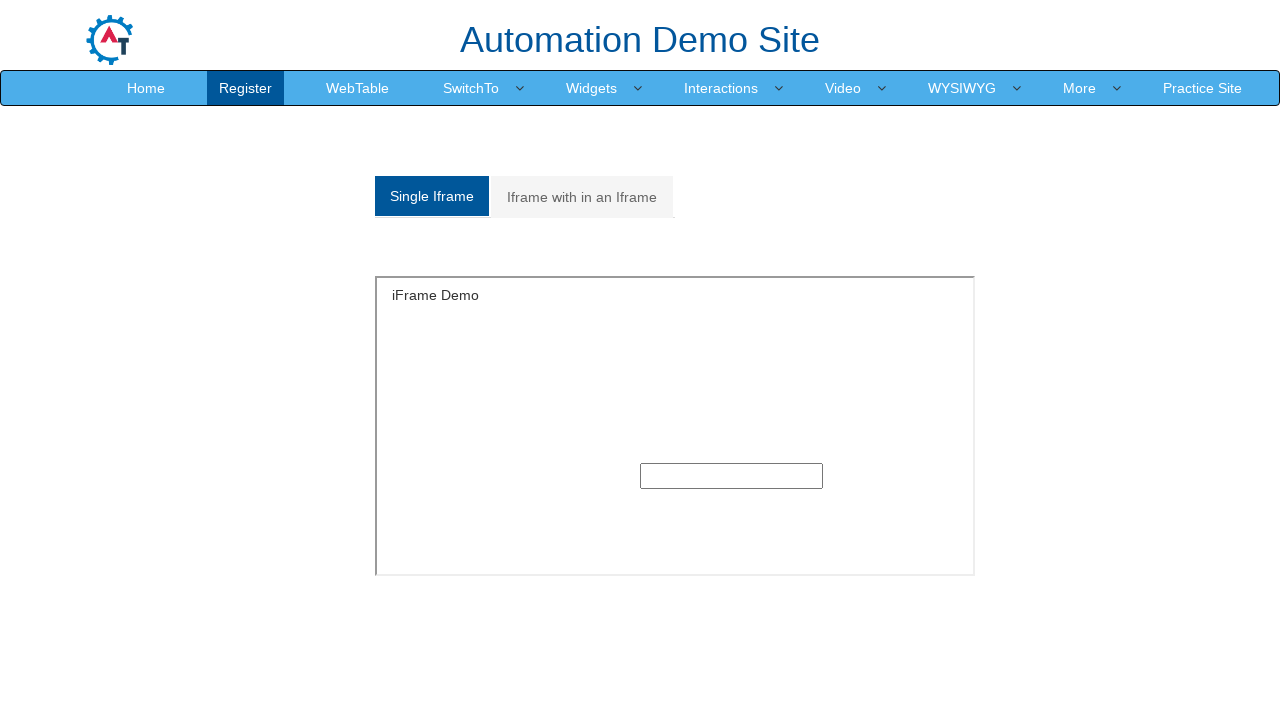

Text input field in iframe is available
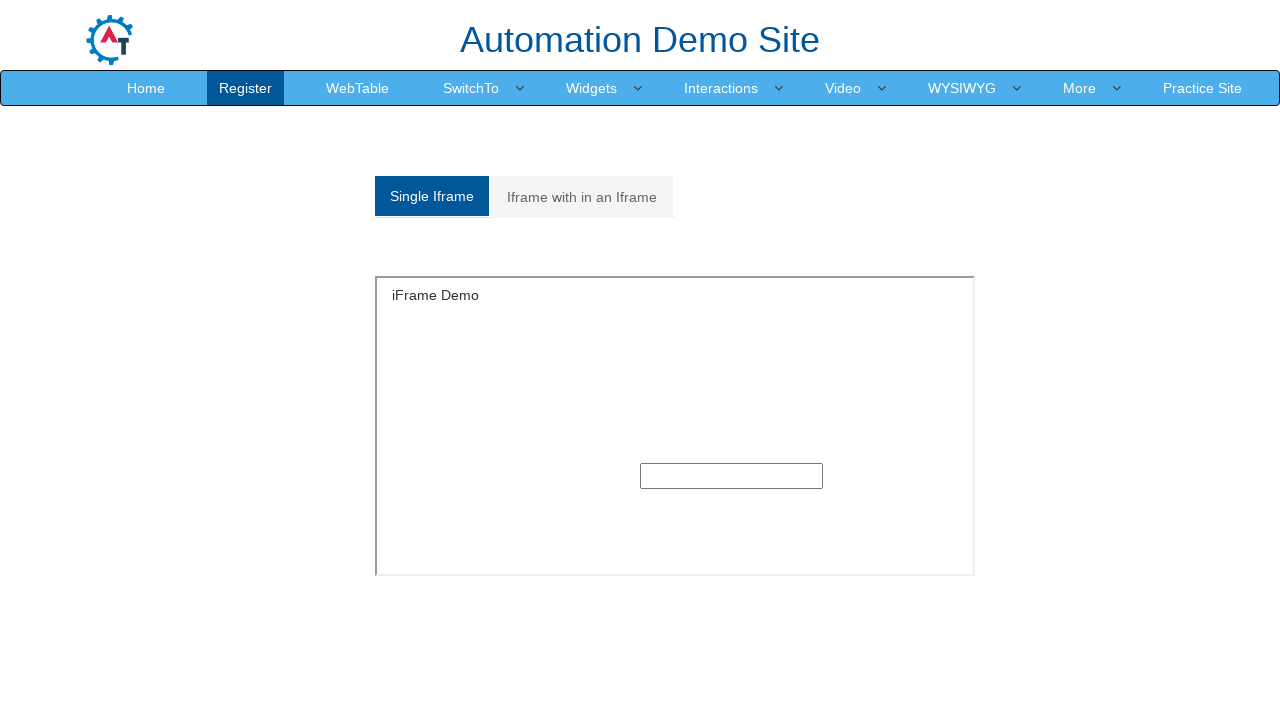

Entered 'Harsha' into the text input field inside the iframe on iframe >> nth=0 >> internal:control=enter-frame >> input[type='text']
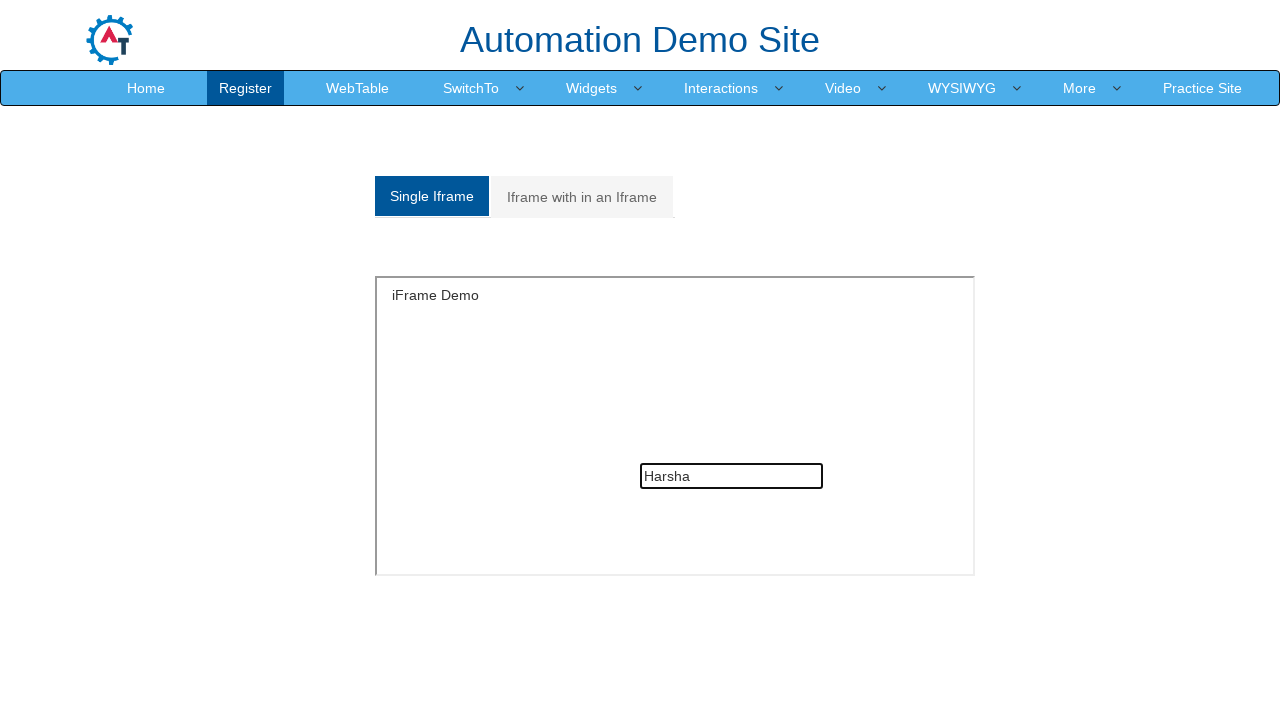

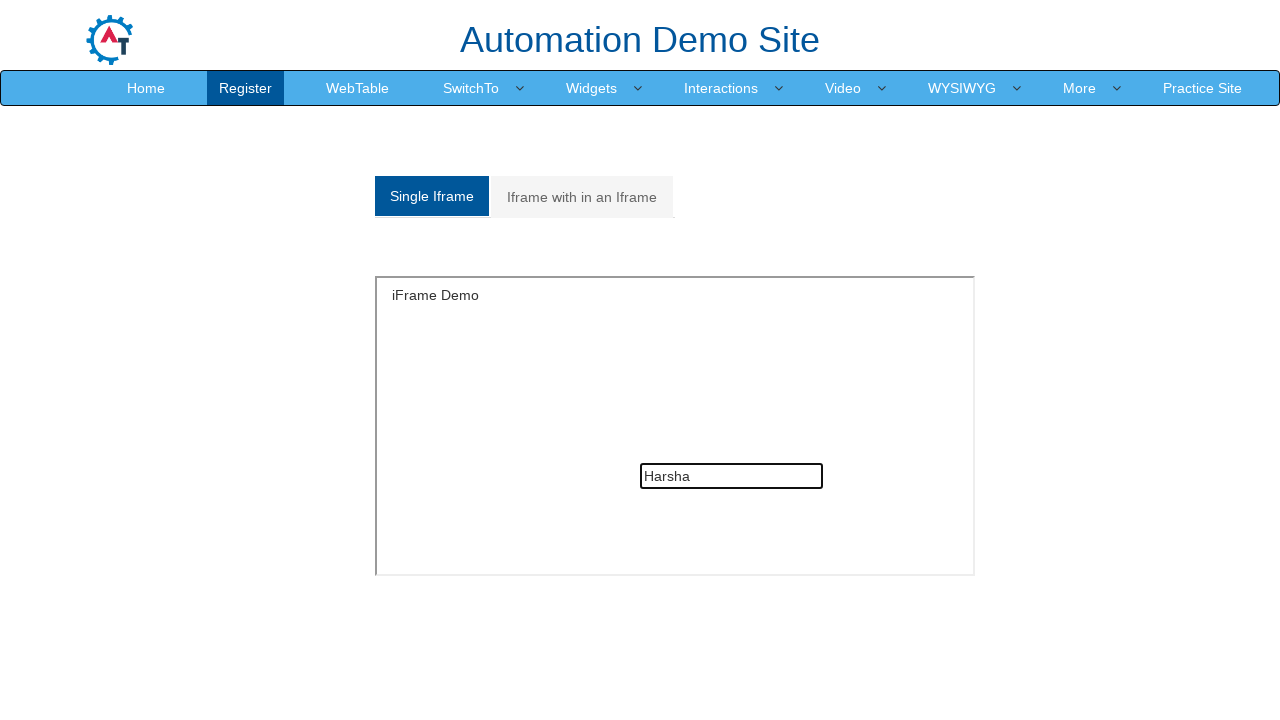